Tests that the counter displays the current number of todo items

Starting URL: https://demo.playwright.dev/todomvc

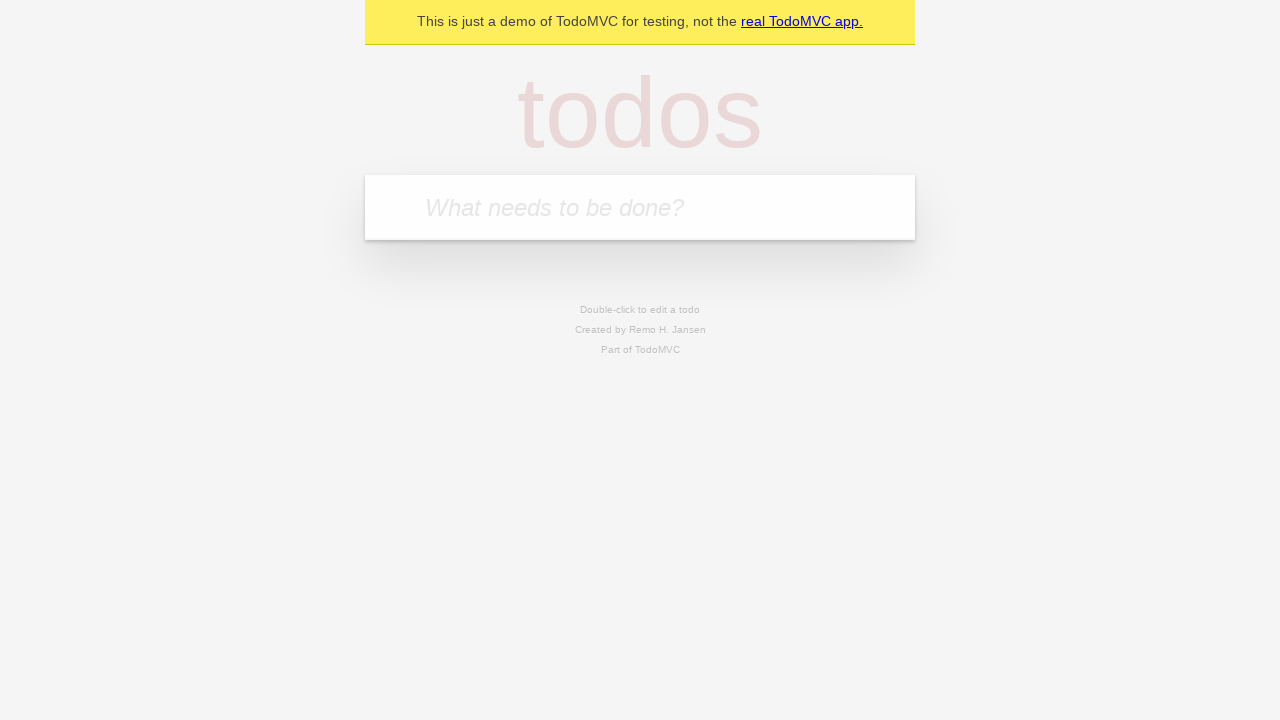

Filled todo input with 'buy some cheese' on internal:attr=[placeholder="What needs to be done?"i]
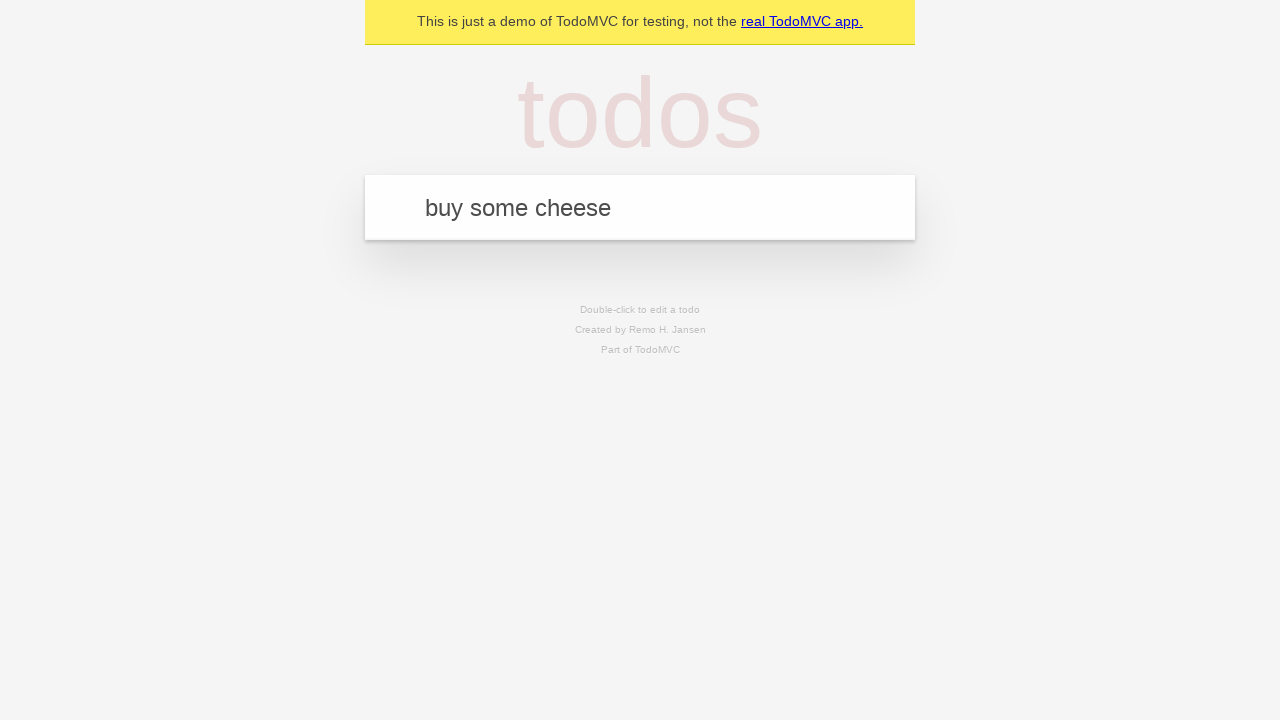

Pressed Enter to create first todo item on internal:attr=[placeholder="What needs to be done?"i]
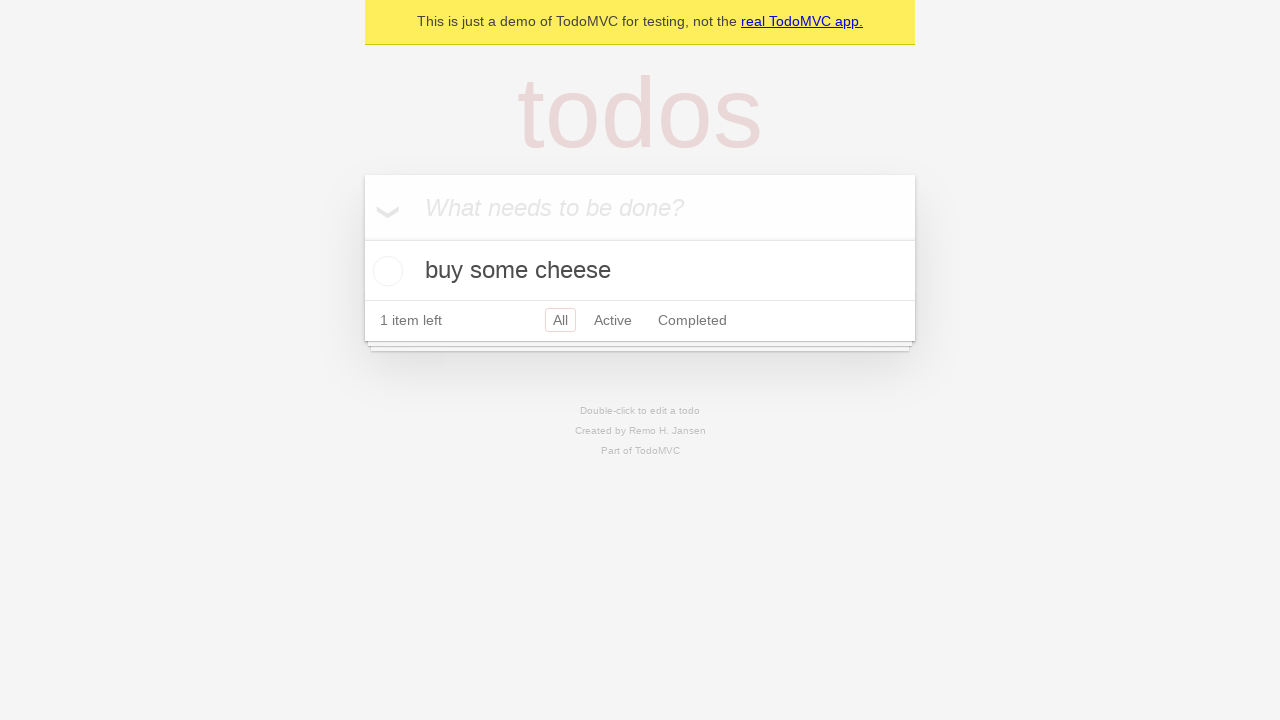

Todo counter element loaded
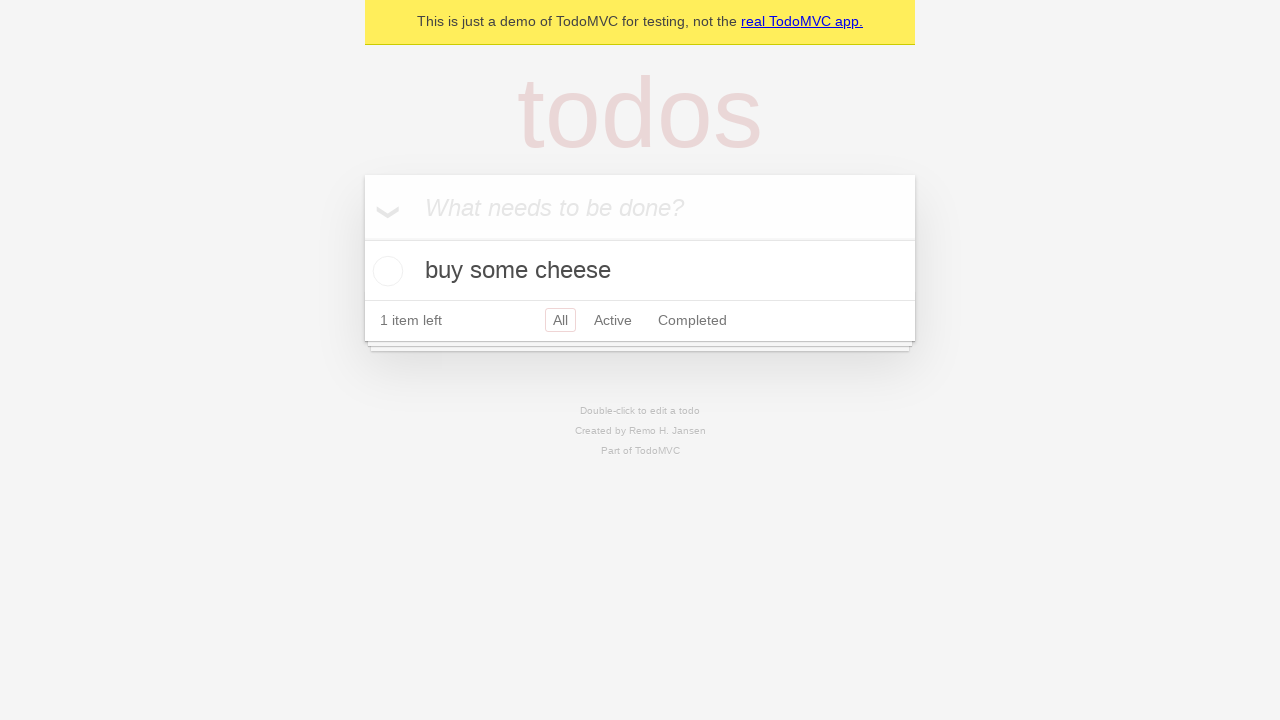

Filled todo input with 'feed the cat' on internal:attr=[placeholder="What needs to be done?"i]
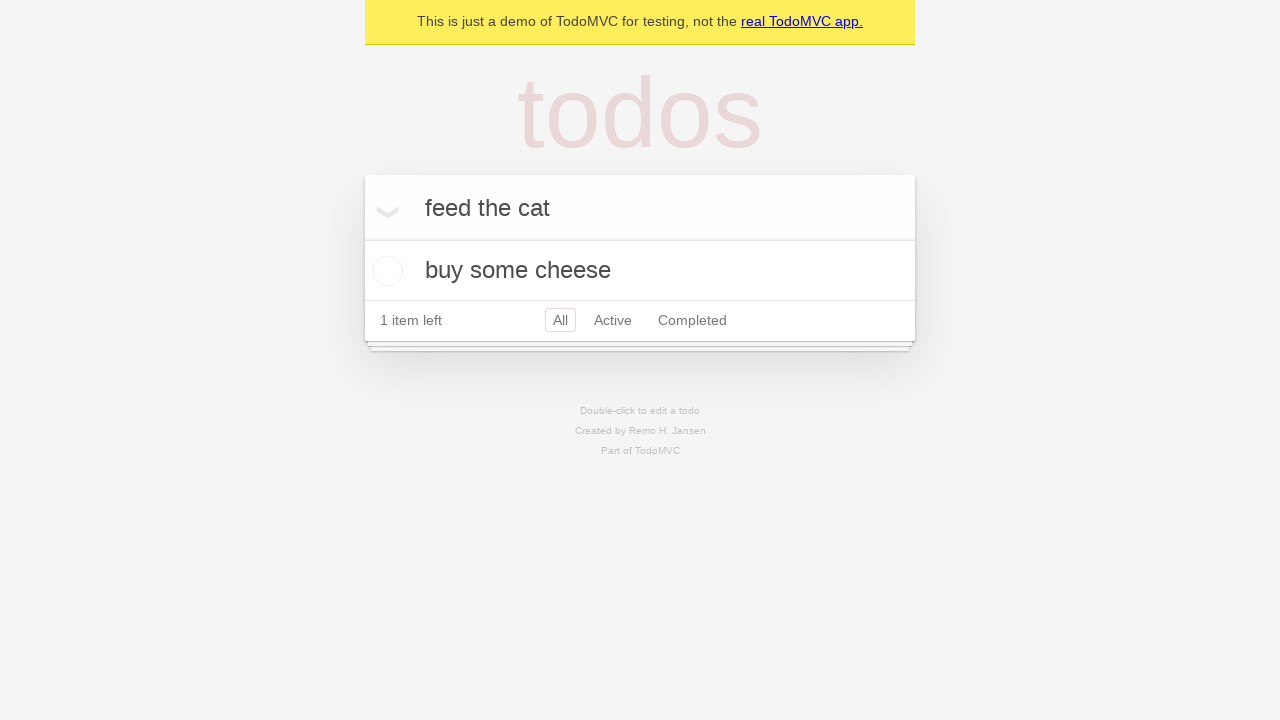

Pressed Enter to create second todo item on internal:attr=[placeholder="What needs to be done?"i]
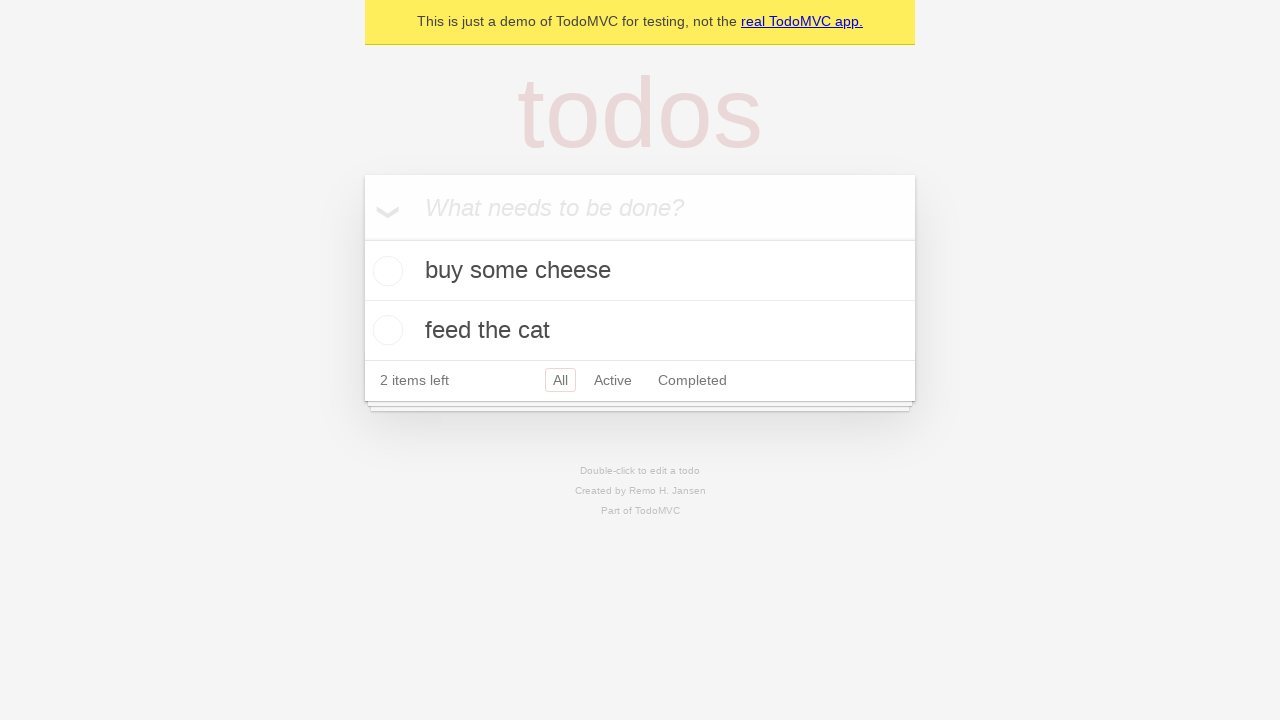

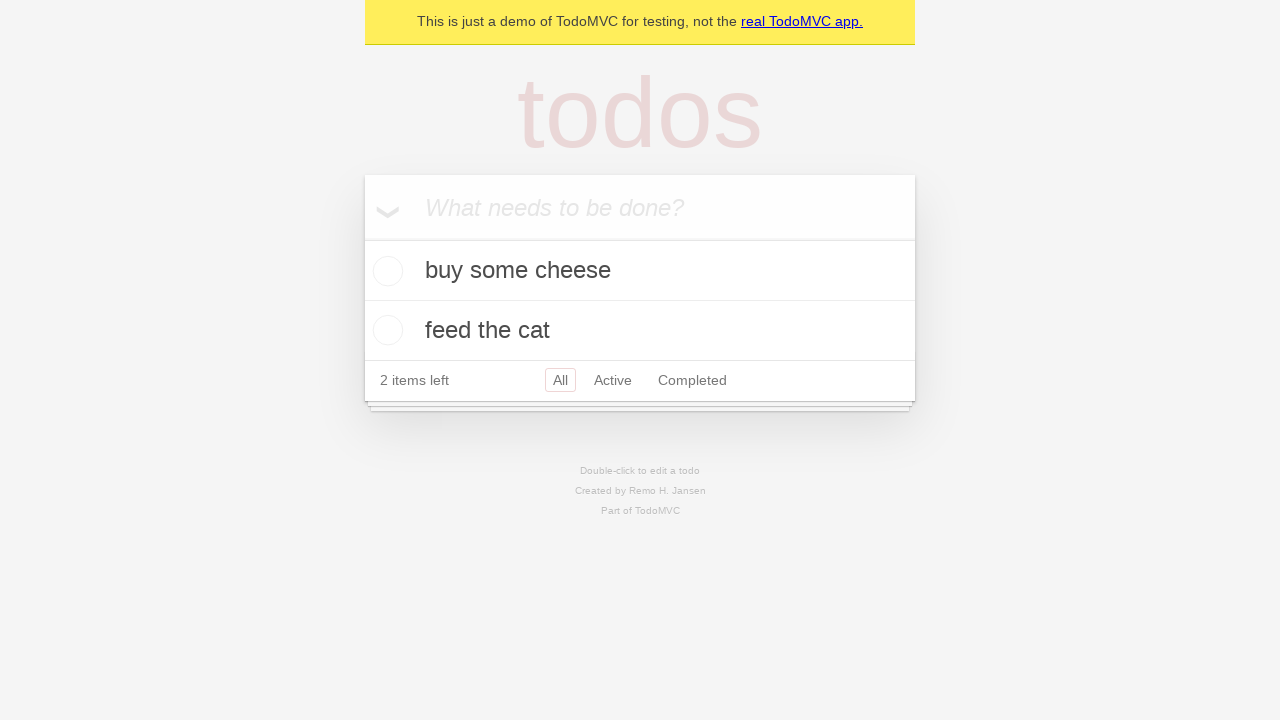